Tests the complete order functionality on an e-commerce practice site, including searching for a product, adding it to cart with increased quantity, applying a promo code, and completing checkout with country selection.

Starting URL: https://rahulshettyacademy.com/seleniumPractise/#/

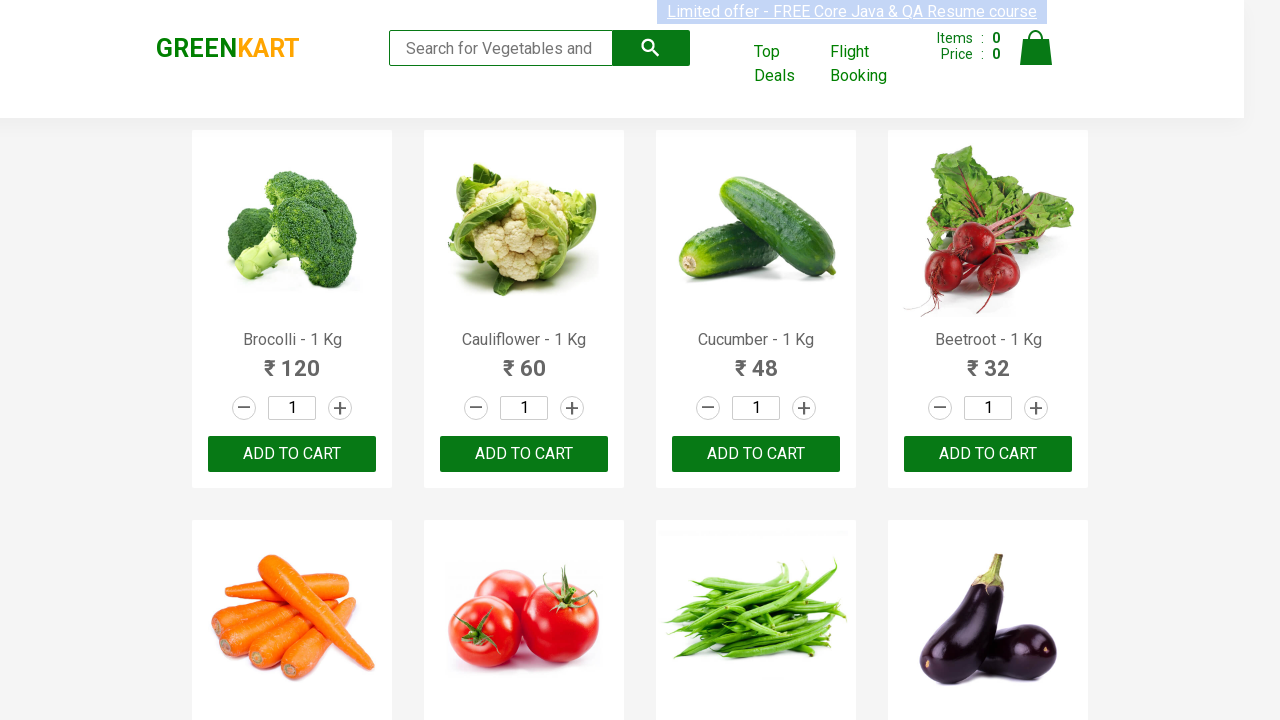

Filled search field with 'brocolli' on input.search-keyword
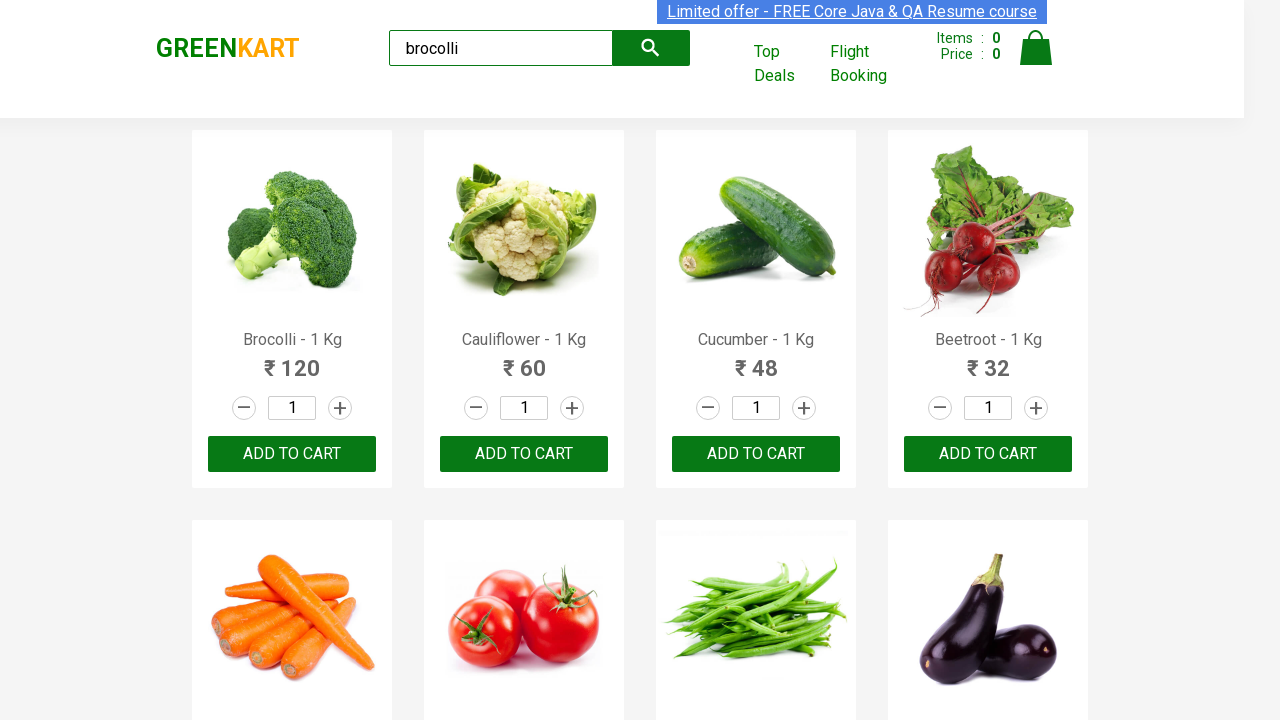

Clicked search button at (651, 48) on button.search-button
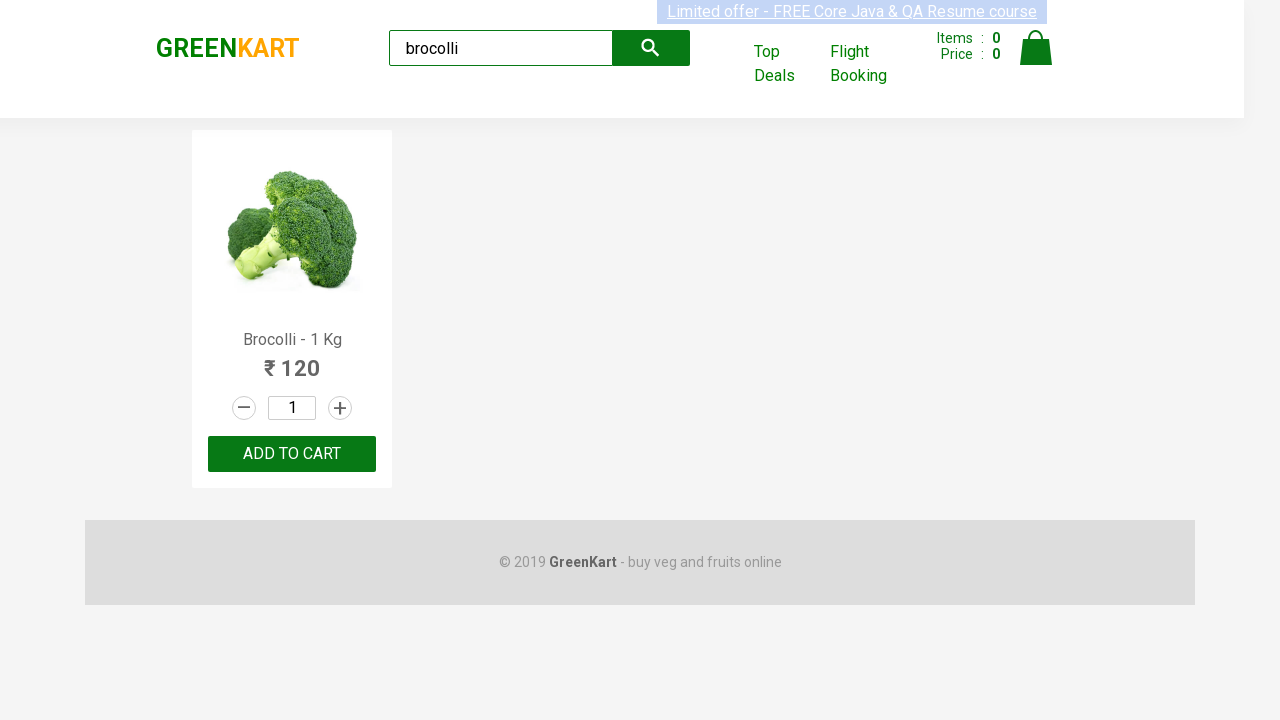

Product name appeared in search results
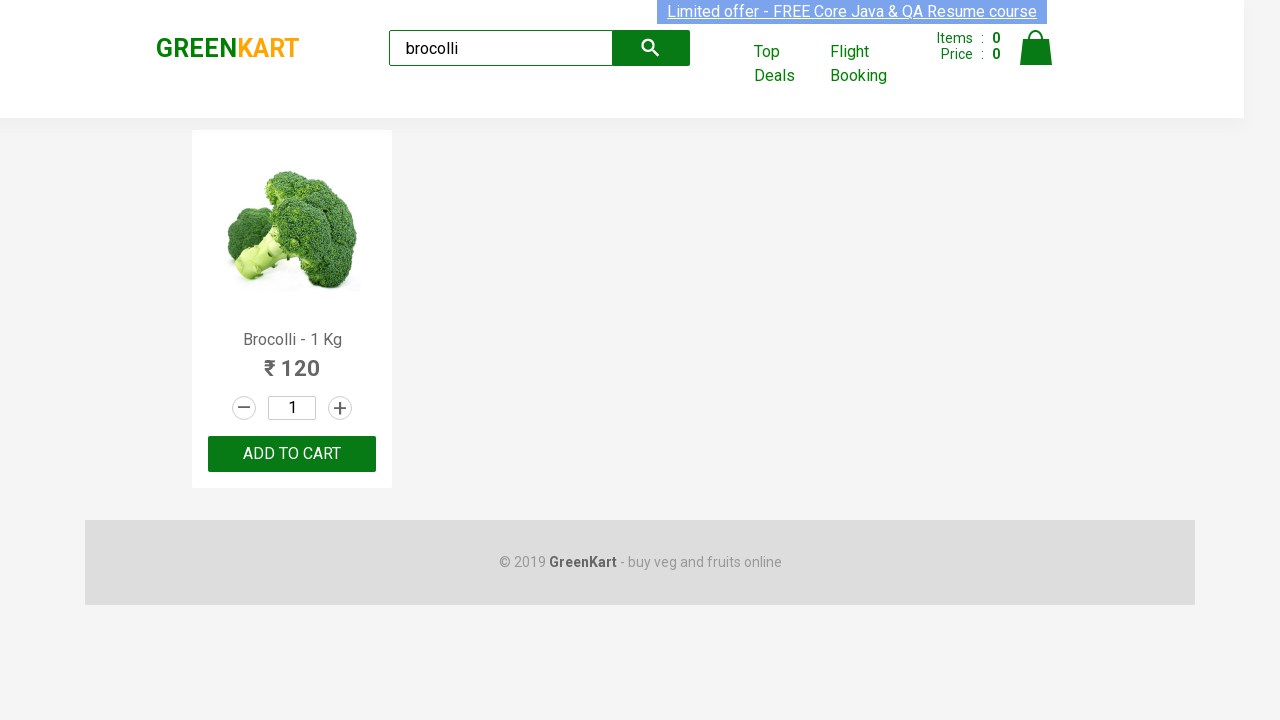

Incremented product quantity (1st time) at (340, 408) on a.increment
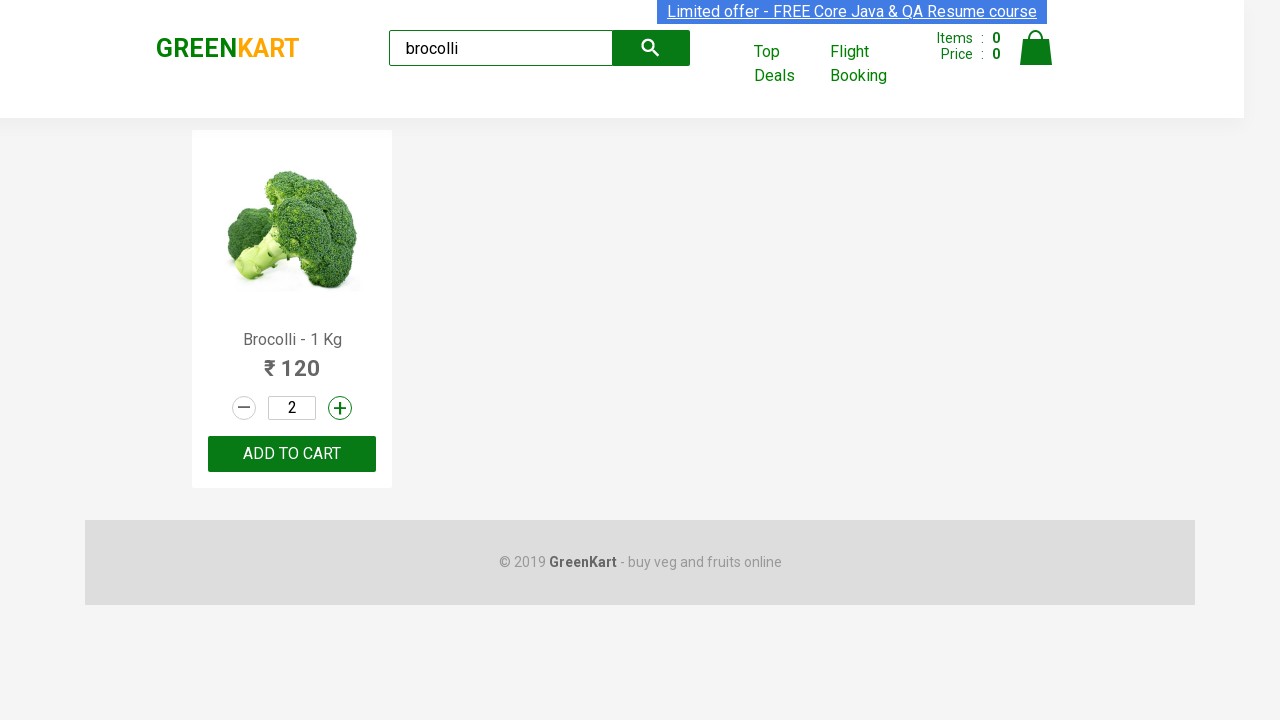

Incremented product quantity (2nd time) at (340, 408) on a.increment
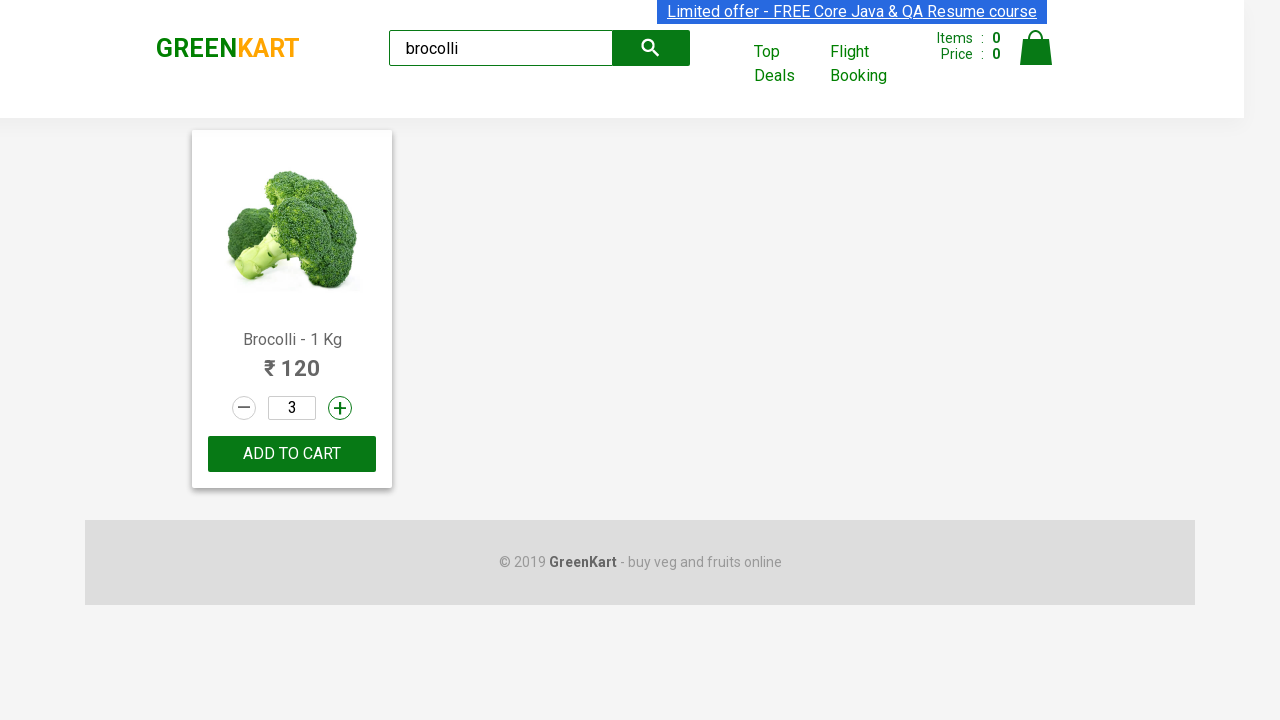

Clicked 'ADD TO CART' button at (292, 454) on text=ADD TO CART
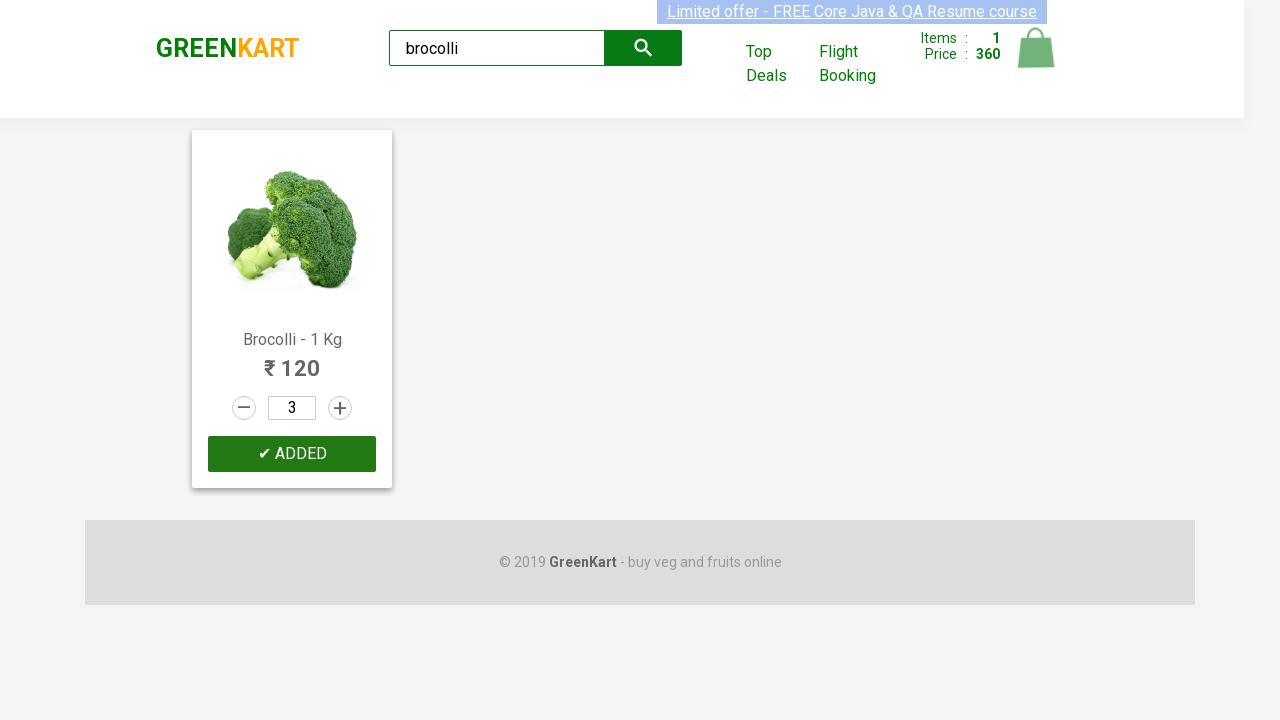

Product added to cart confirmation appeared
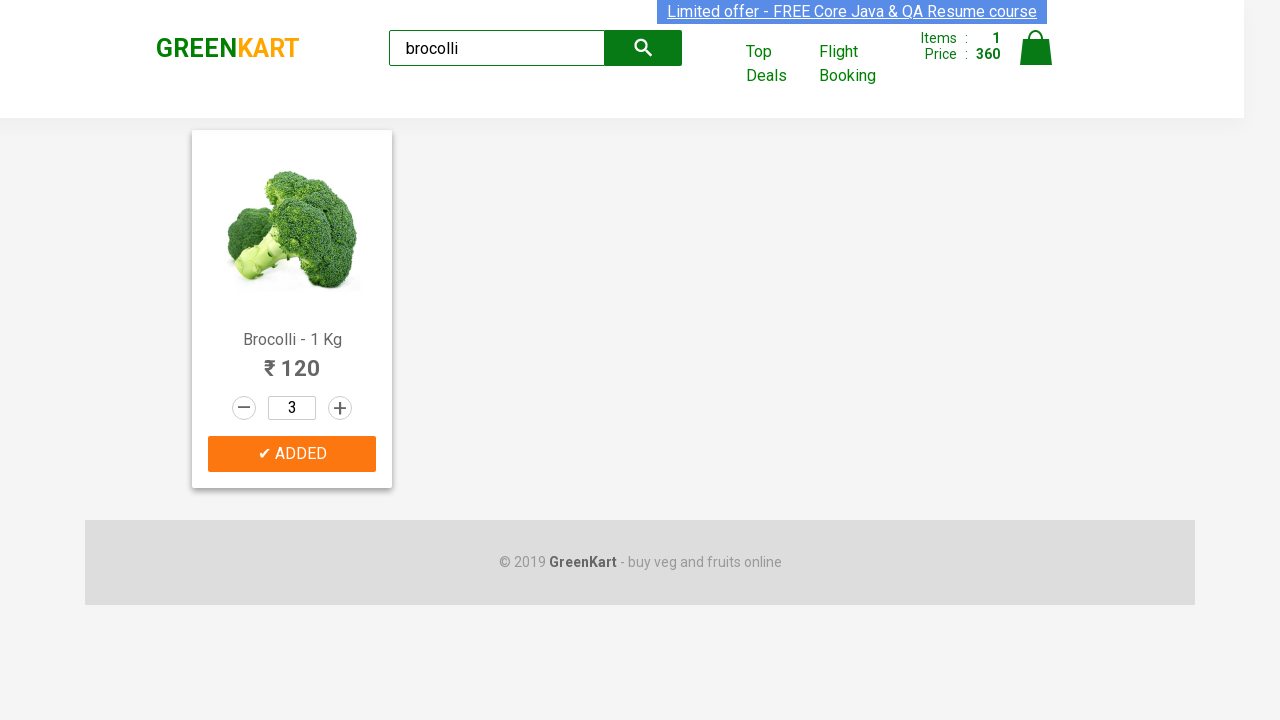

Clicked cart icon at (1036, 59) on a.cart-icon
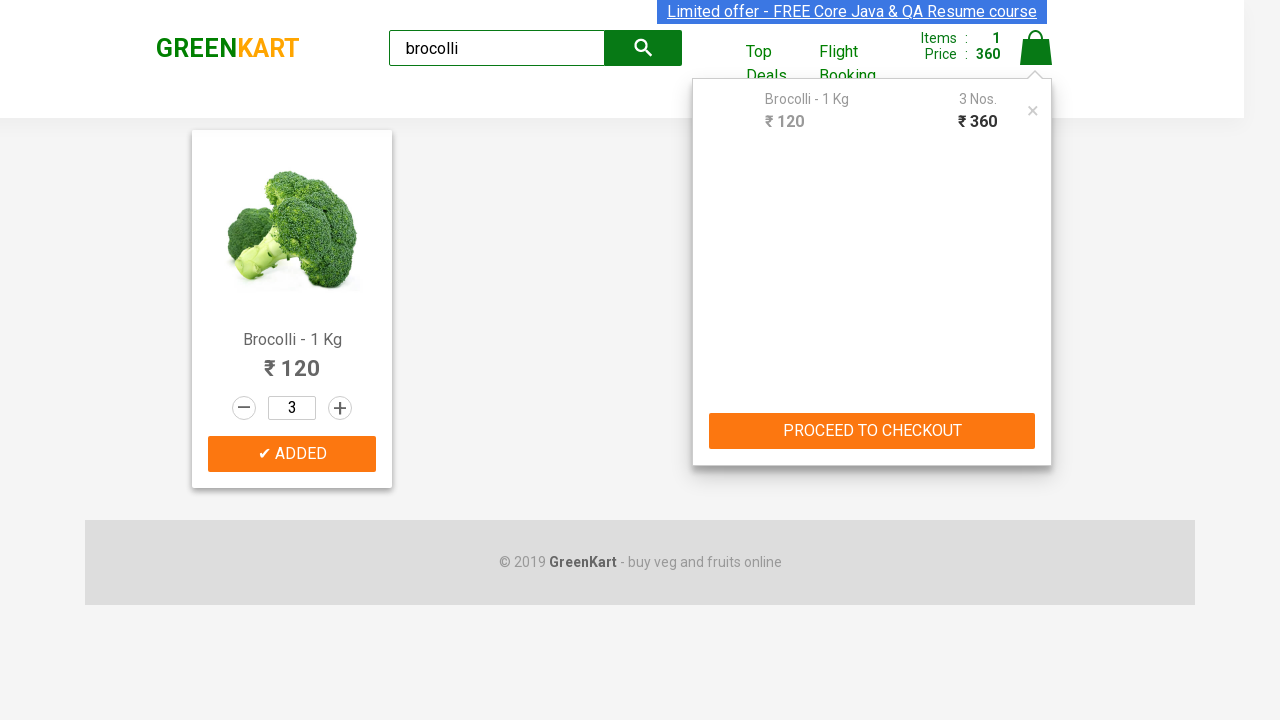

Cart preview loaded showing broccoli product image
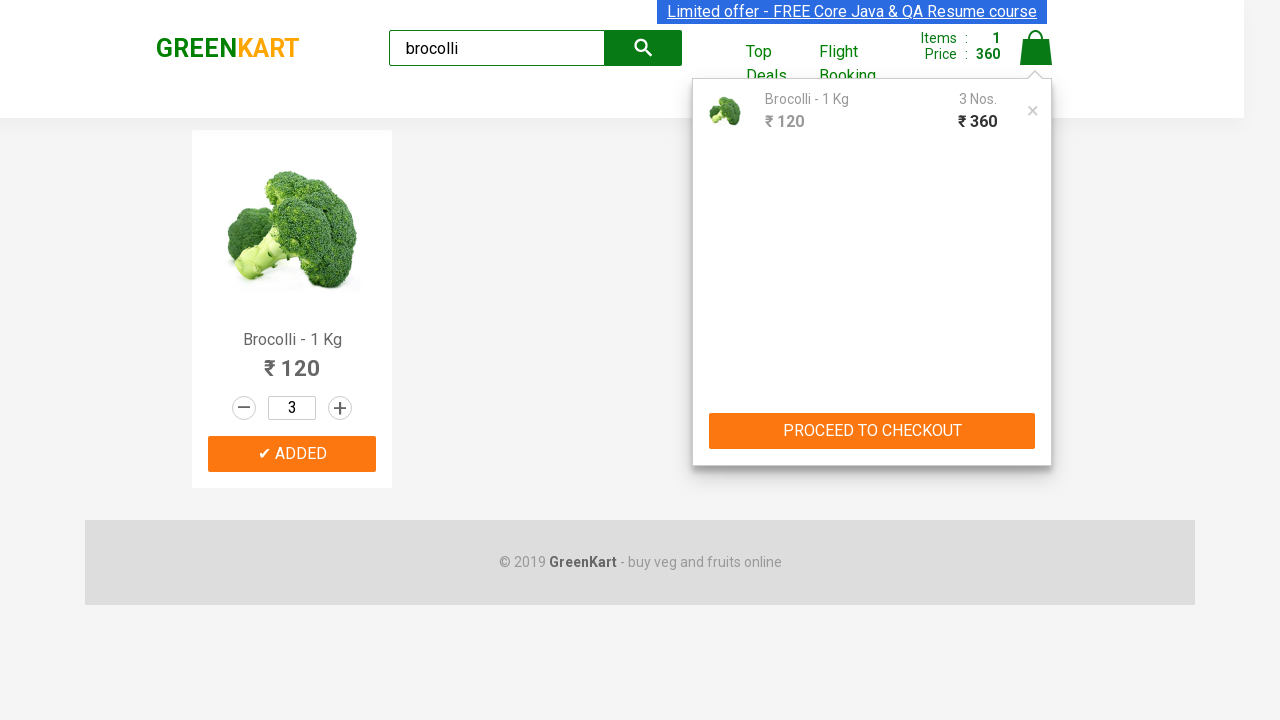

Clicked 'PROCEED TO CHECKOUT' button at (872, 431) on text=PROCEED TO CHECKOUT
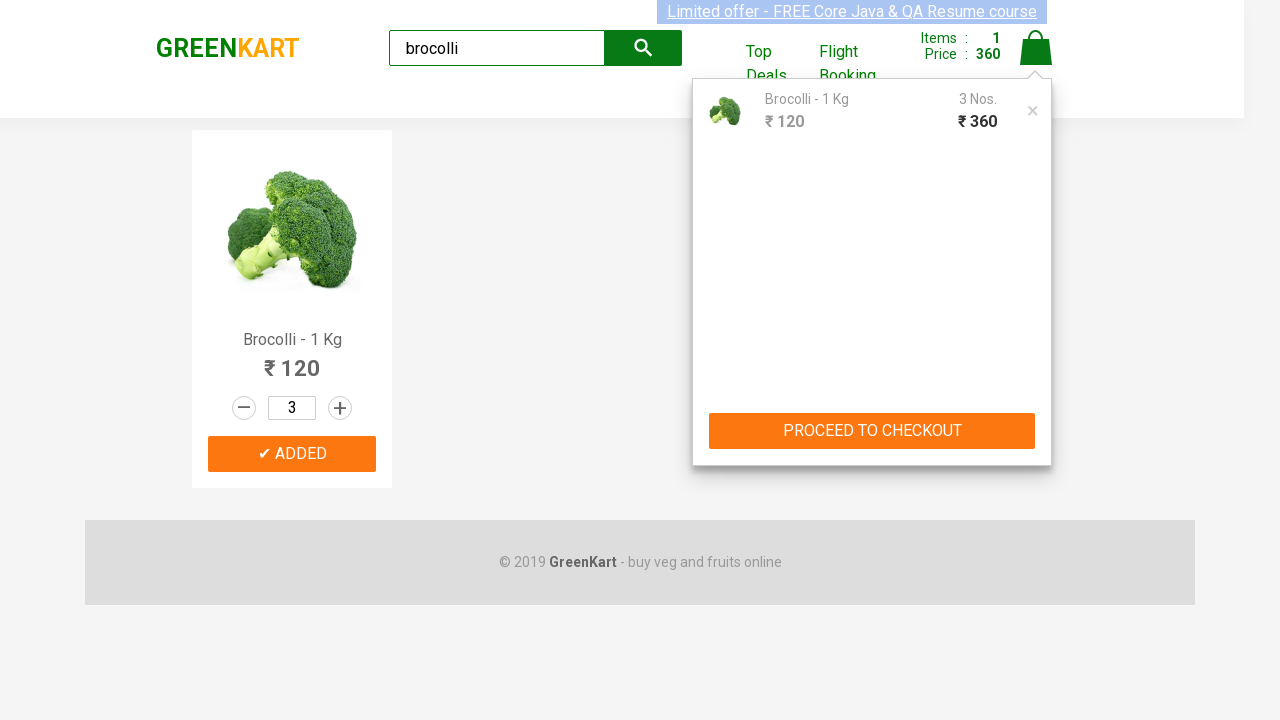

Verified broccoli product appears in checkout page
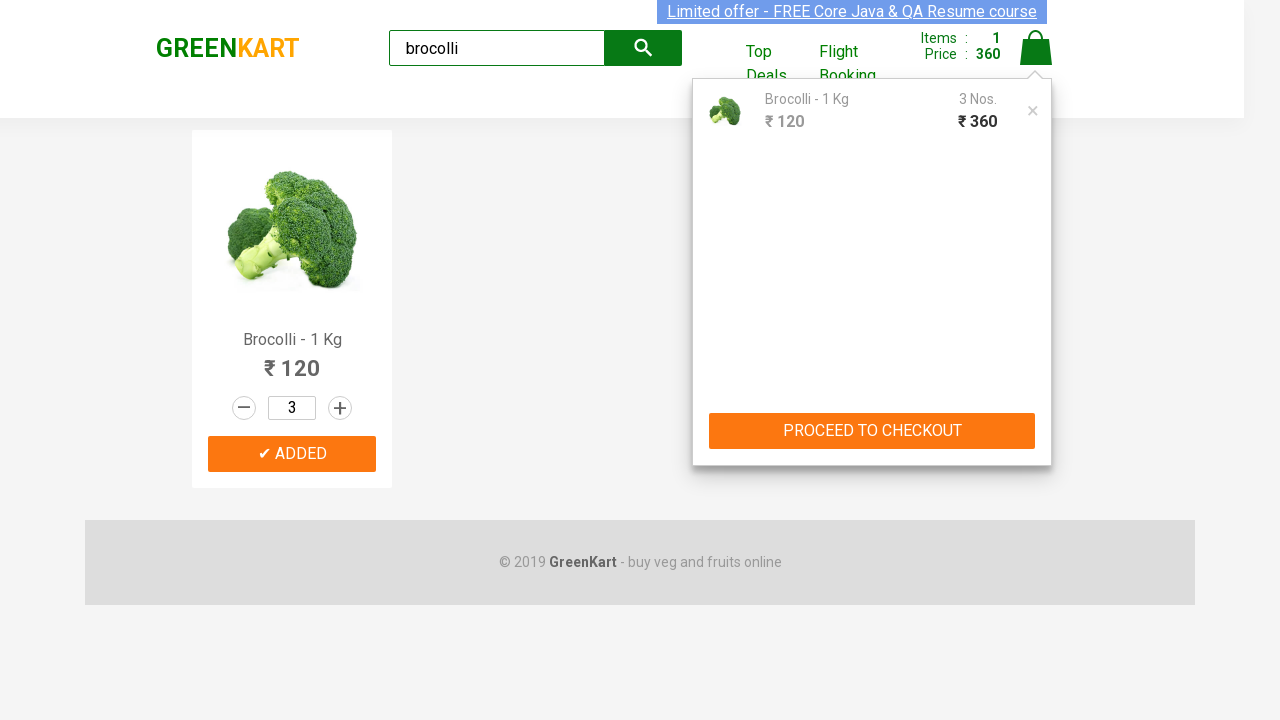

Filled promo code field with 'Test' on input.promoCode
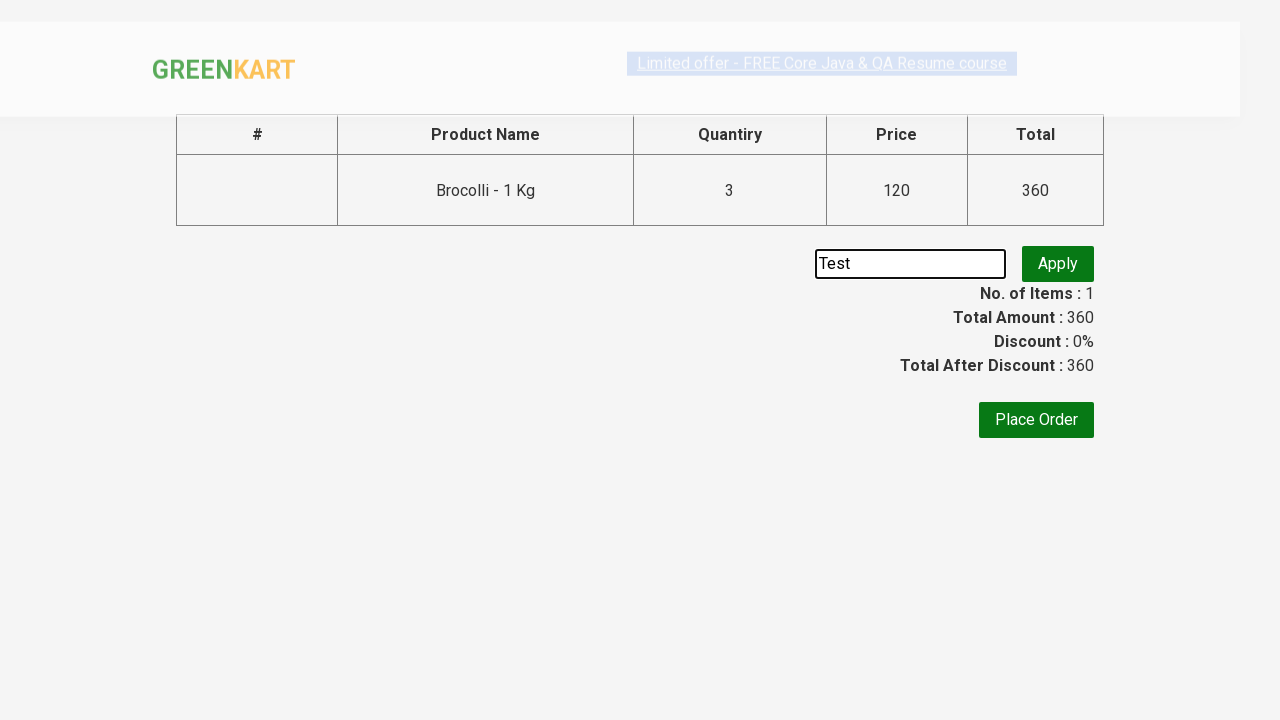

Clicked 'Apply' button for promo code at (1058, 264) on text=Apply
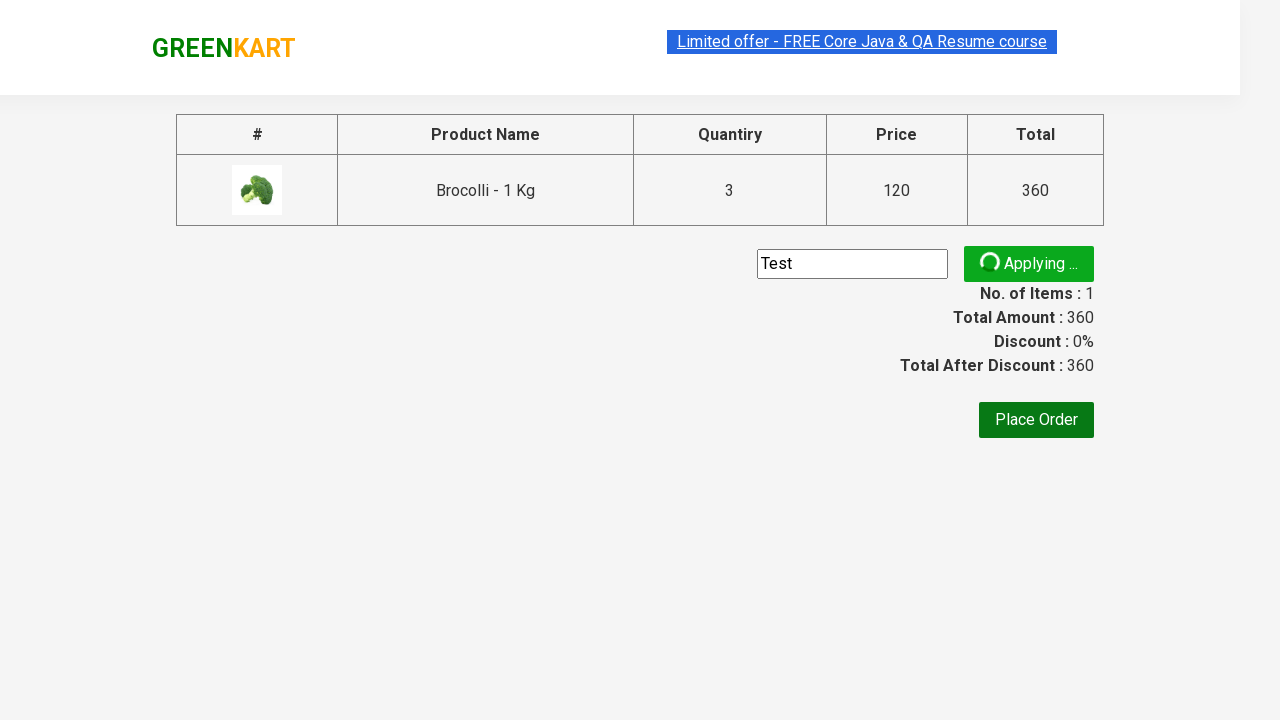

Promo code response information displayed
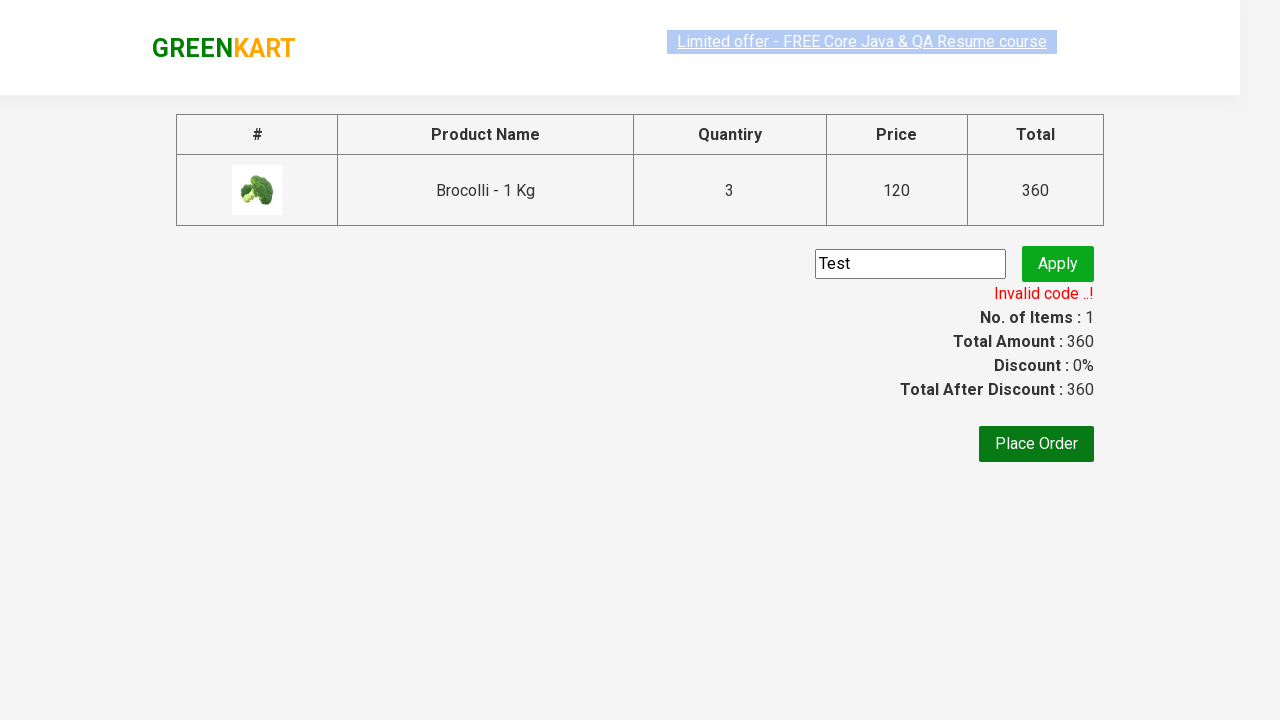

Clicked 'Place Order' button at (1036, 444) on text=Place Order
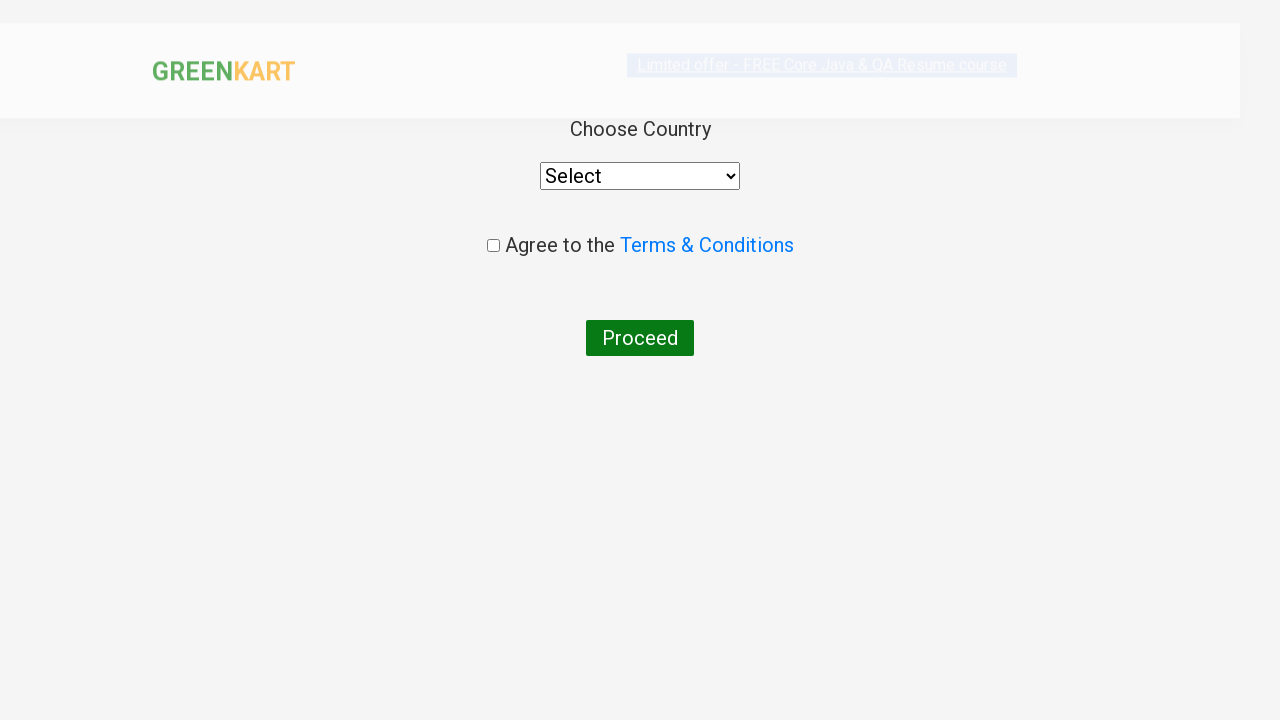

Selected 'Armenia' from country dropdown on select:first-of-type
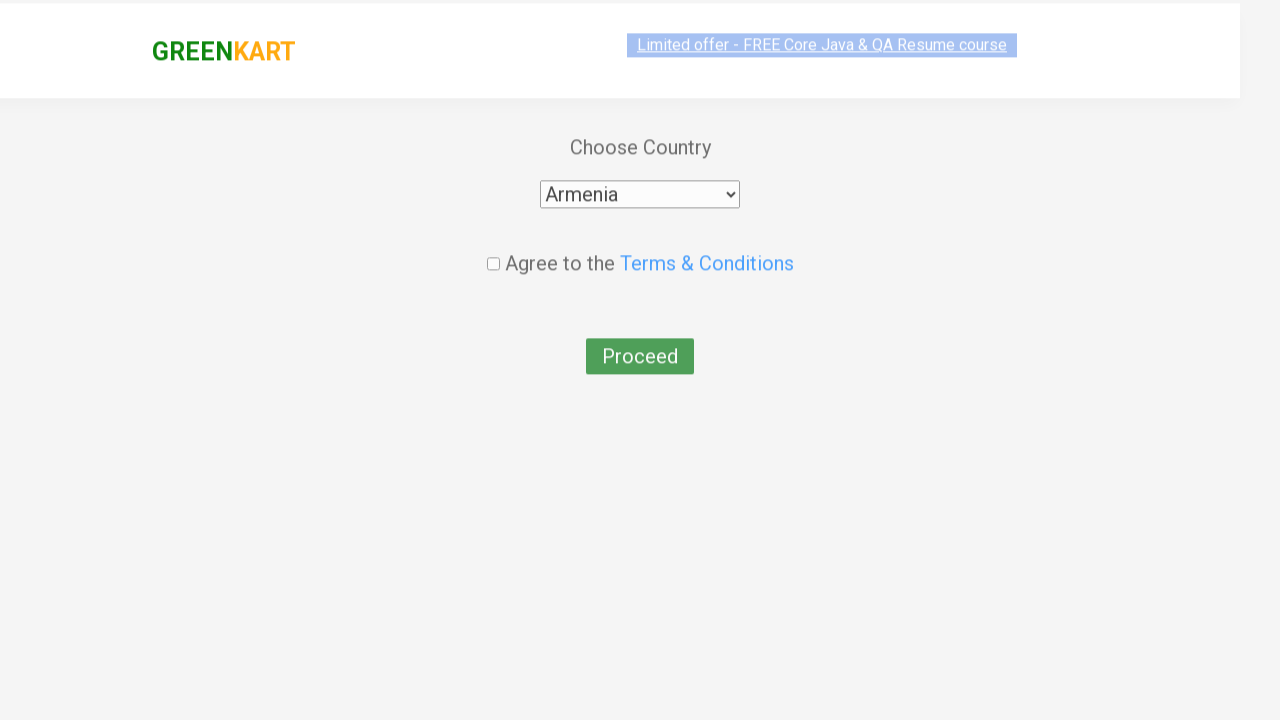

Checked agreement checkbox at (493, 246) on .chkAgree
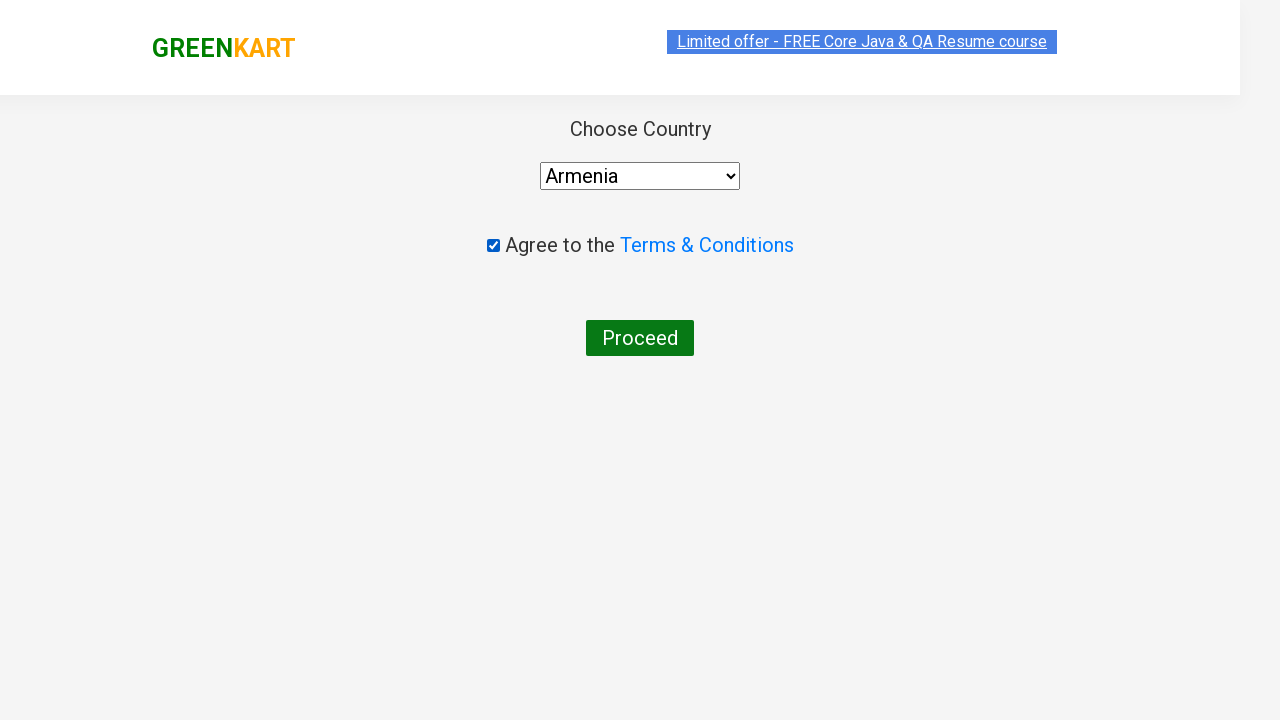

Clicked 'Proceed' button to finalize order at (640, 338) on text=Proceed
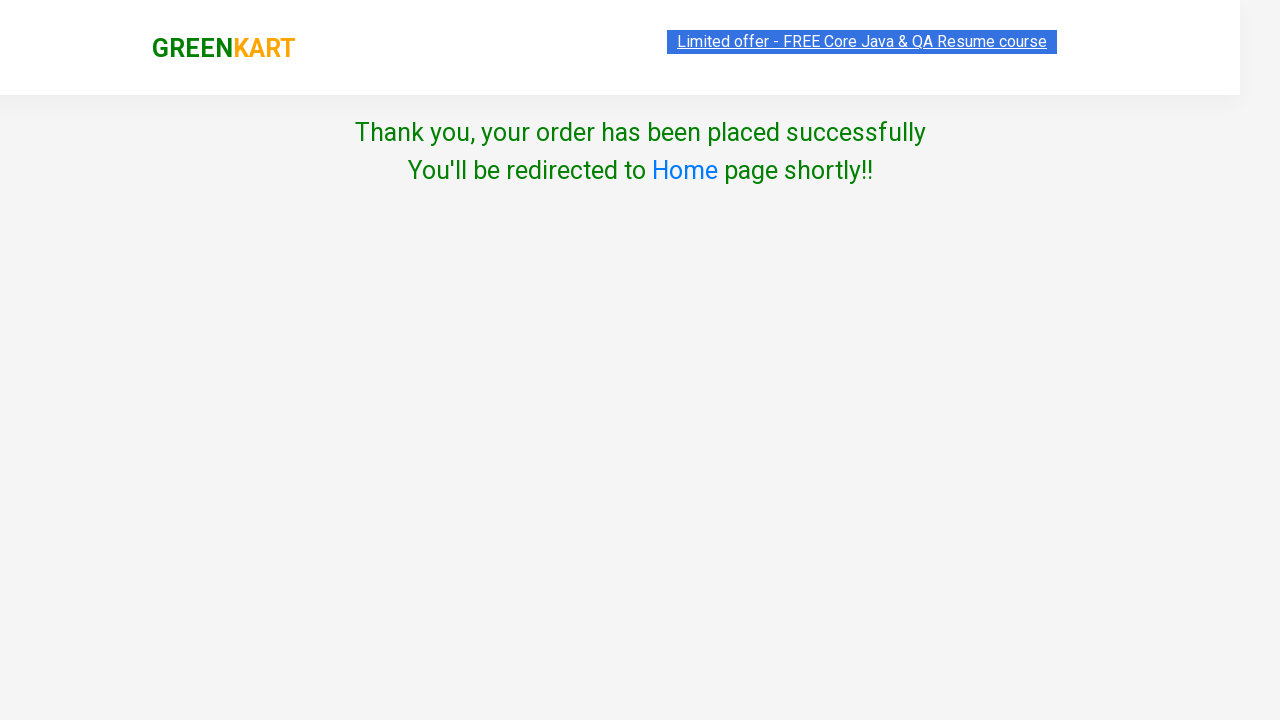

Order completed successfully - 'Thank you' message displayed
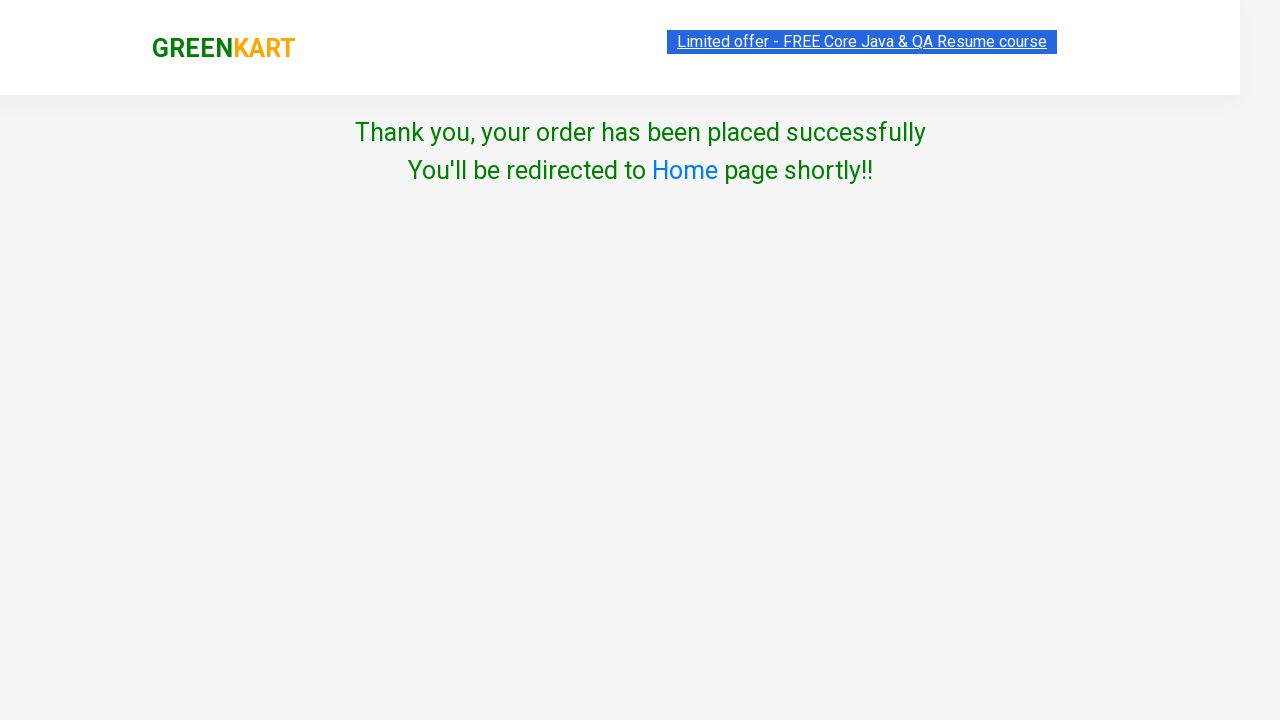

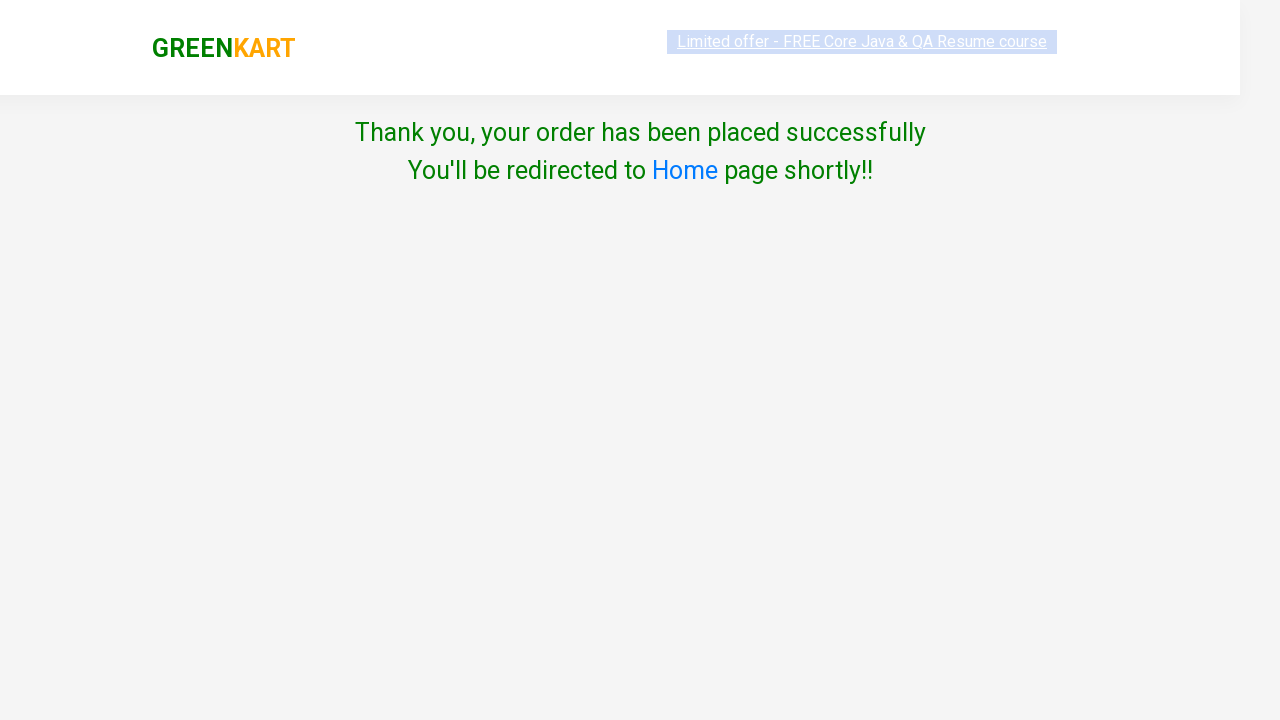